Tests product search functionality on an OpenCart site by searching for multiple products (Macbook, iMac, Samsung) and verifying that search results are returned for each query.

Starting URL: https://naveenautomationlabs.com/opencart/index.php?route=account/login

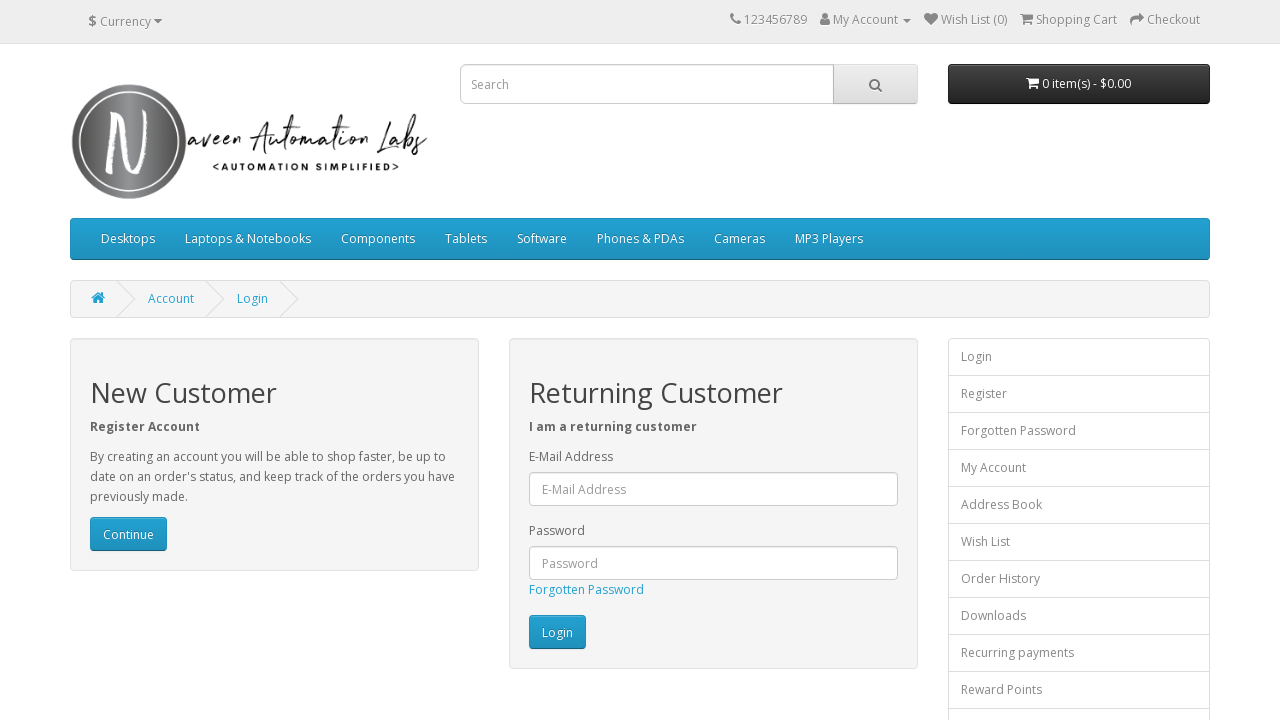

Cleared search field on input[name='search']
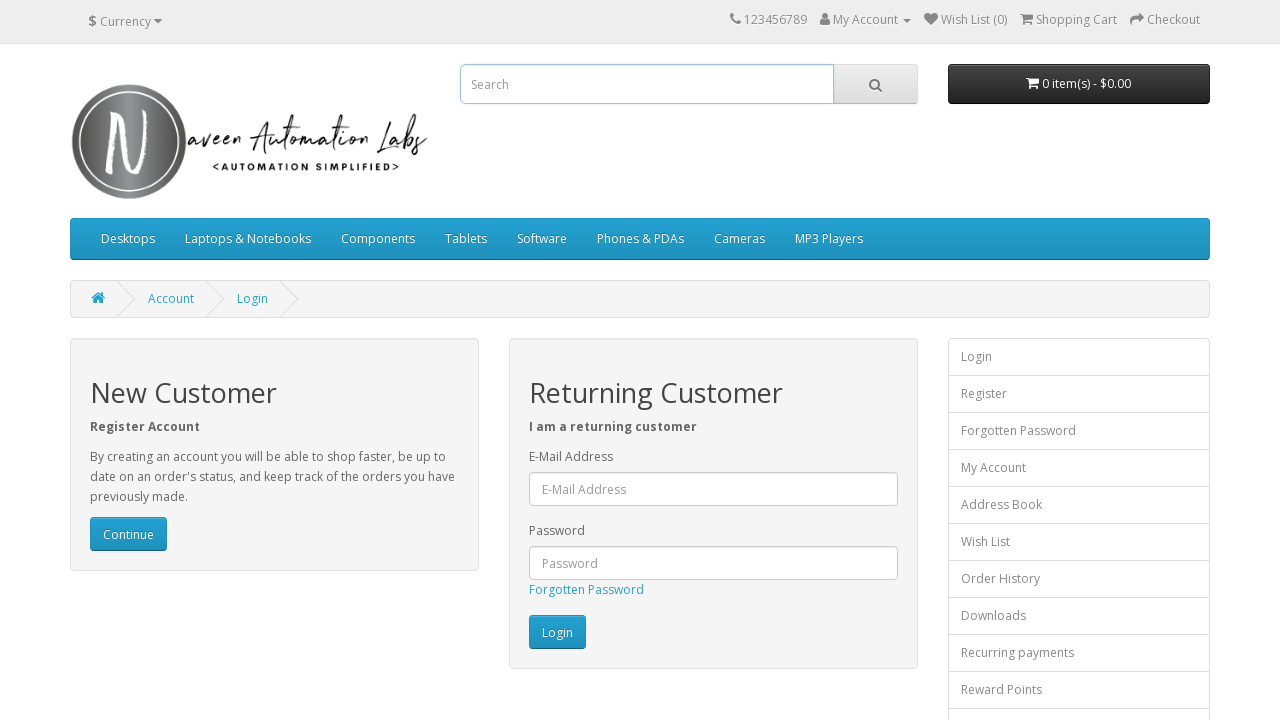

Entered 'Macbook' in search field on input[name='search']
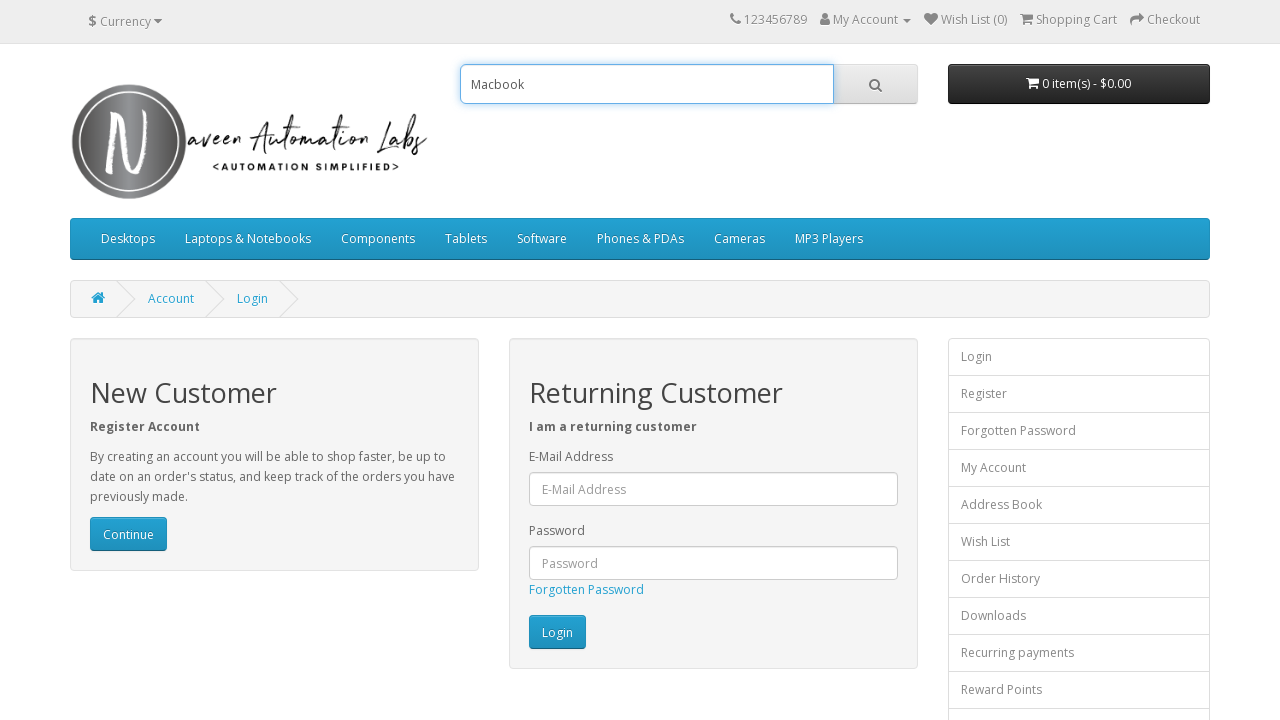

Clicked search button to search for 'Macbook' at (875, 84) on div#search button
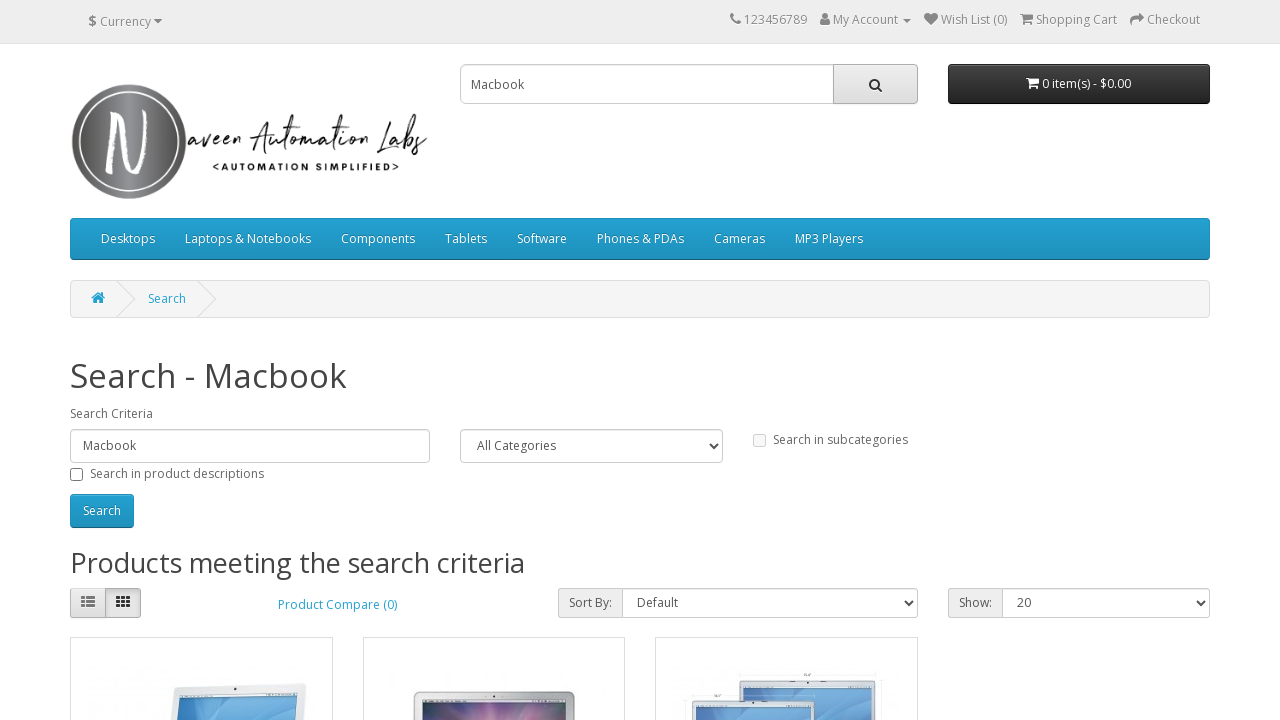

Search results loaded for 'Macbook'
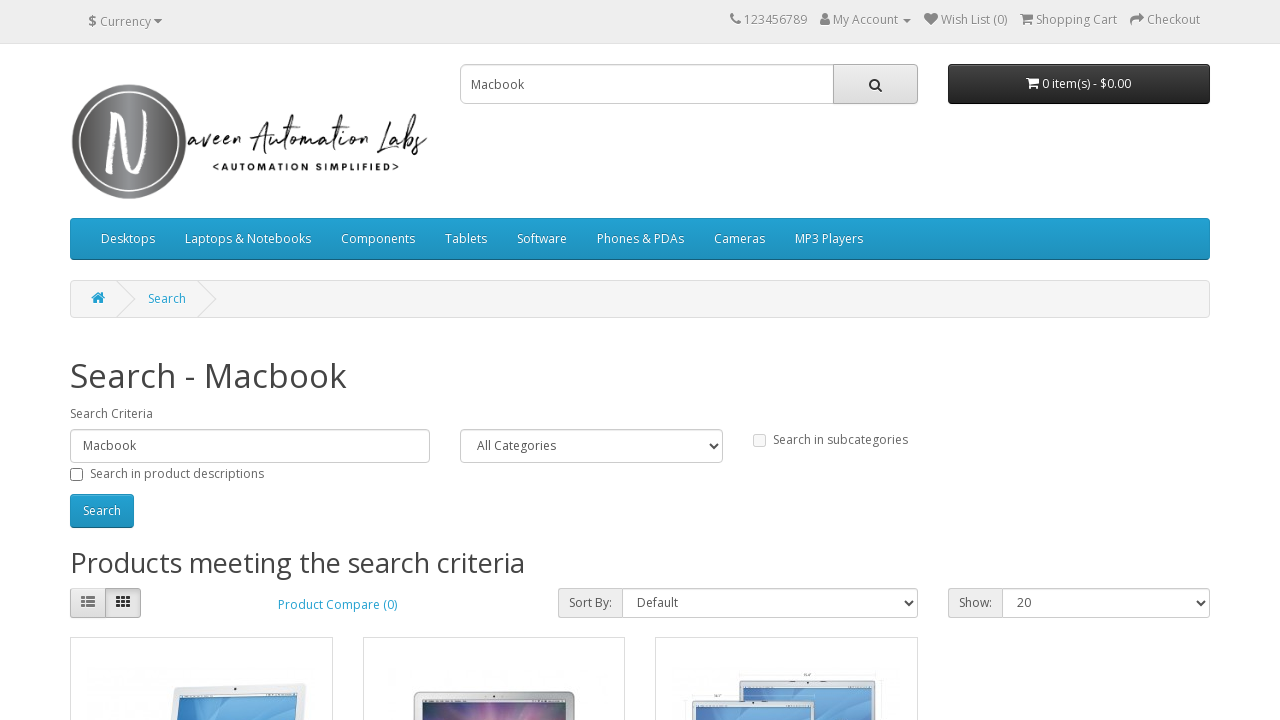

Verified 3 product(s) found for 'Macbook'
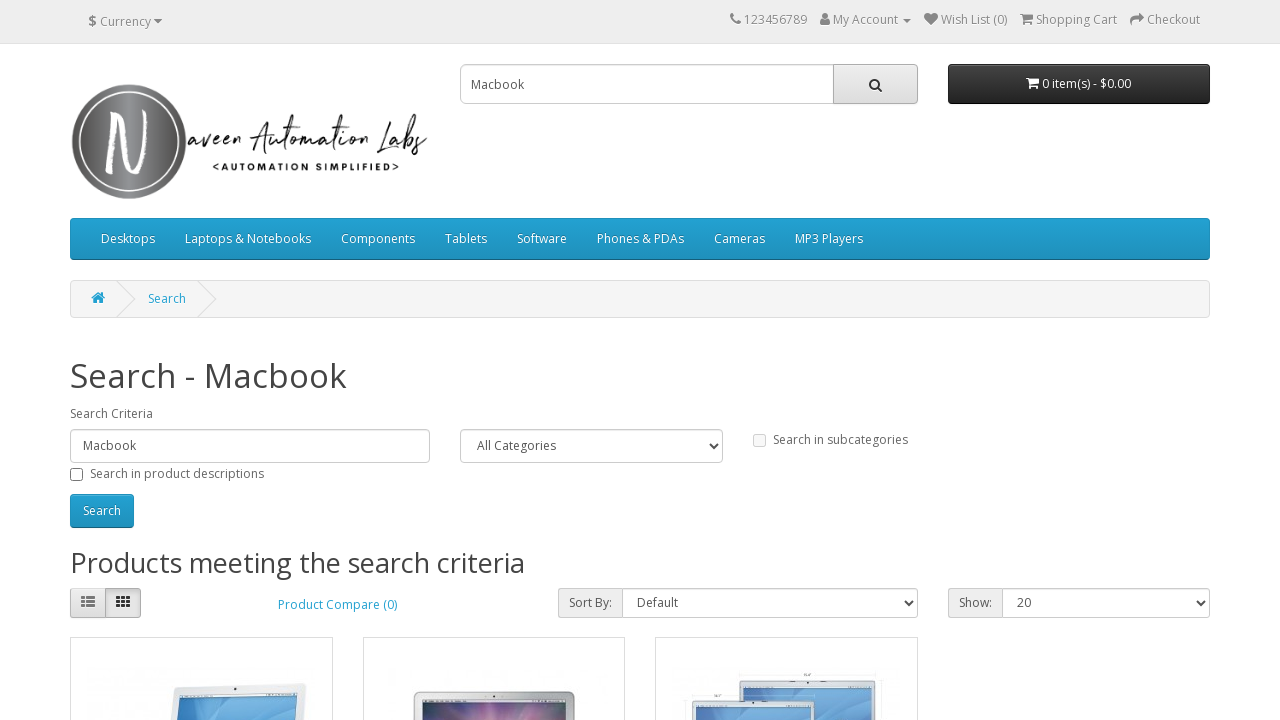

Cleared search field on input[name='search']
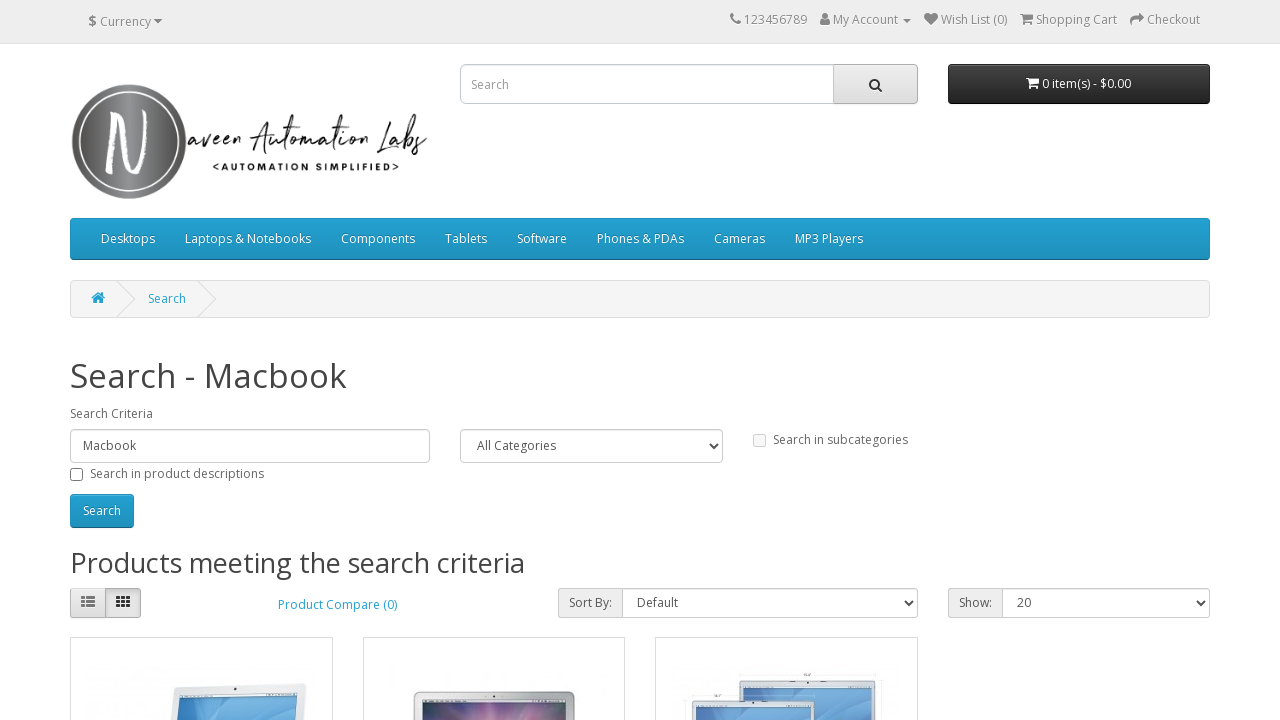

Entered 'iMac' in search field on input[name='search']
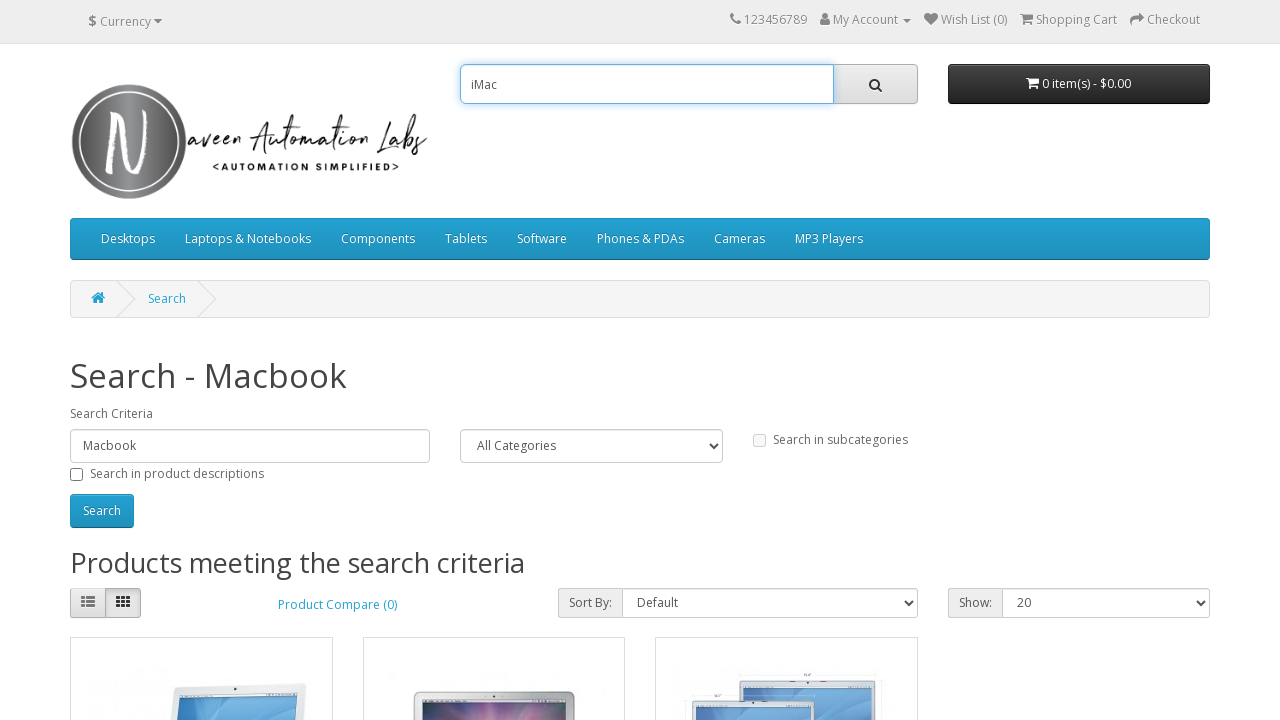

Clicked search button to search for 'iMac' at (875, 84) on div#search button
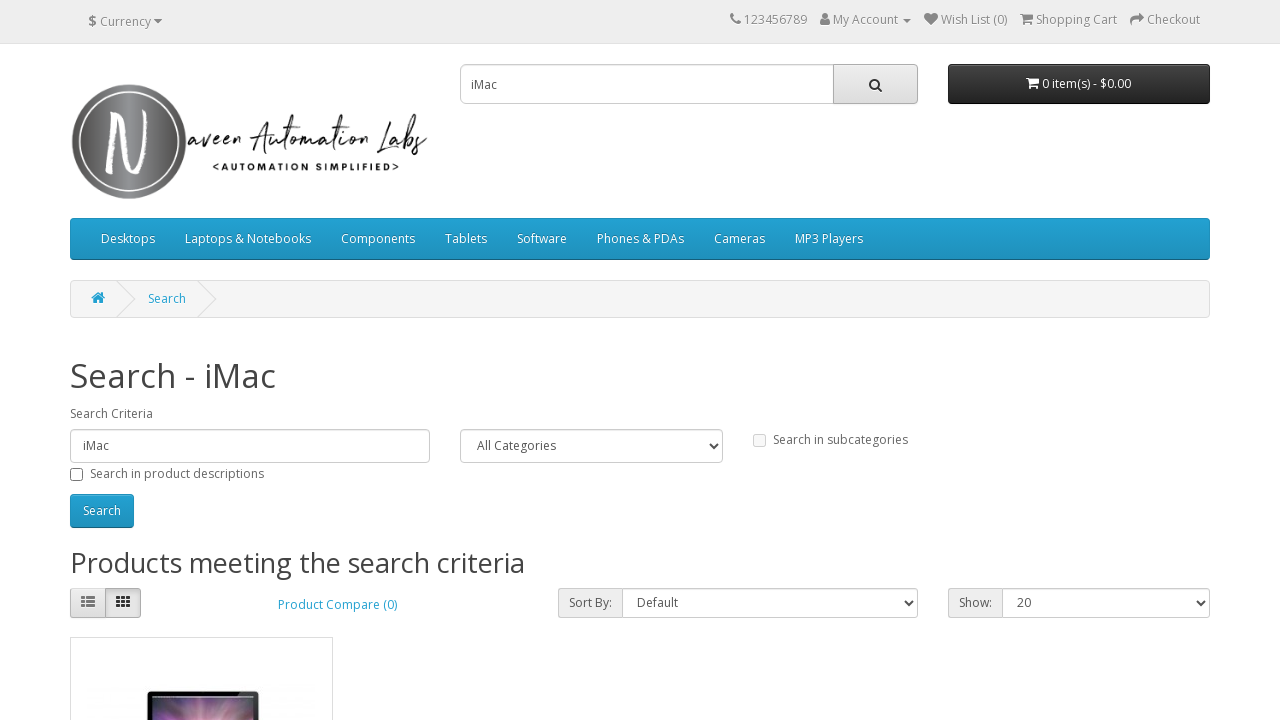

Search results loaded for 'iMac'
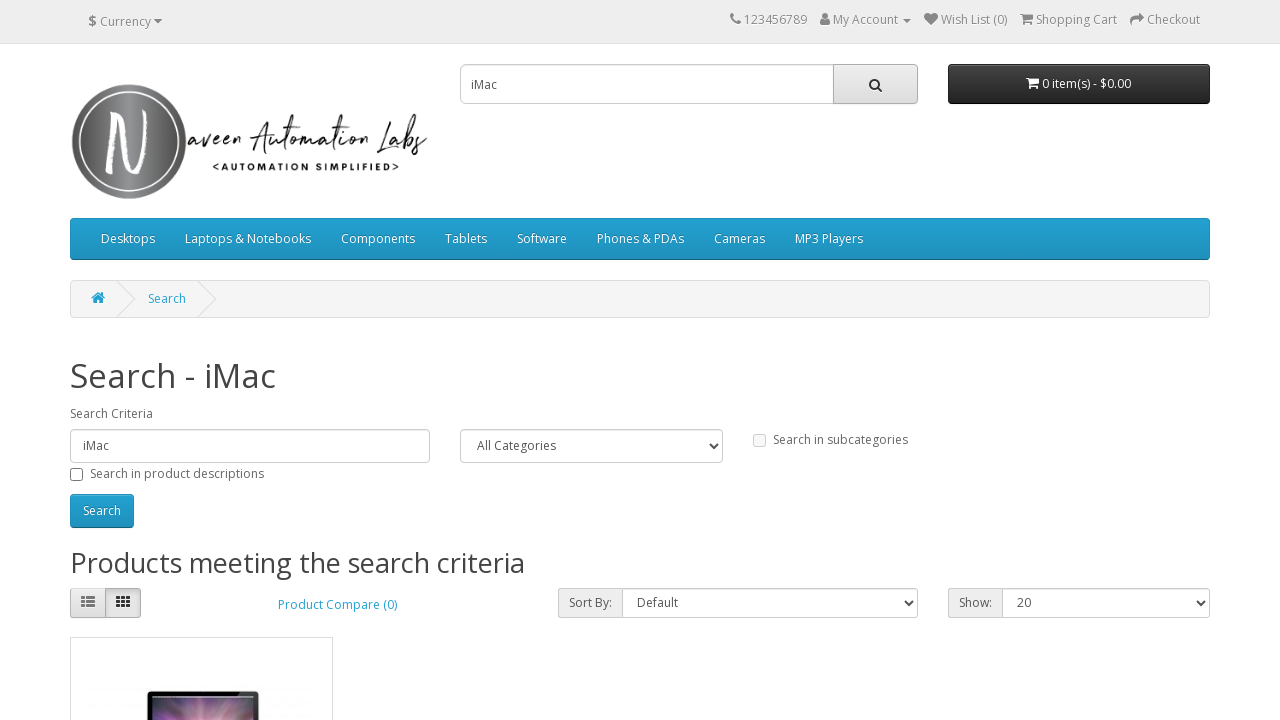

Verified 1 product(s) found for 'iMac'
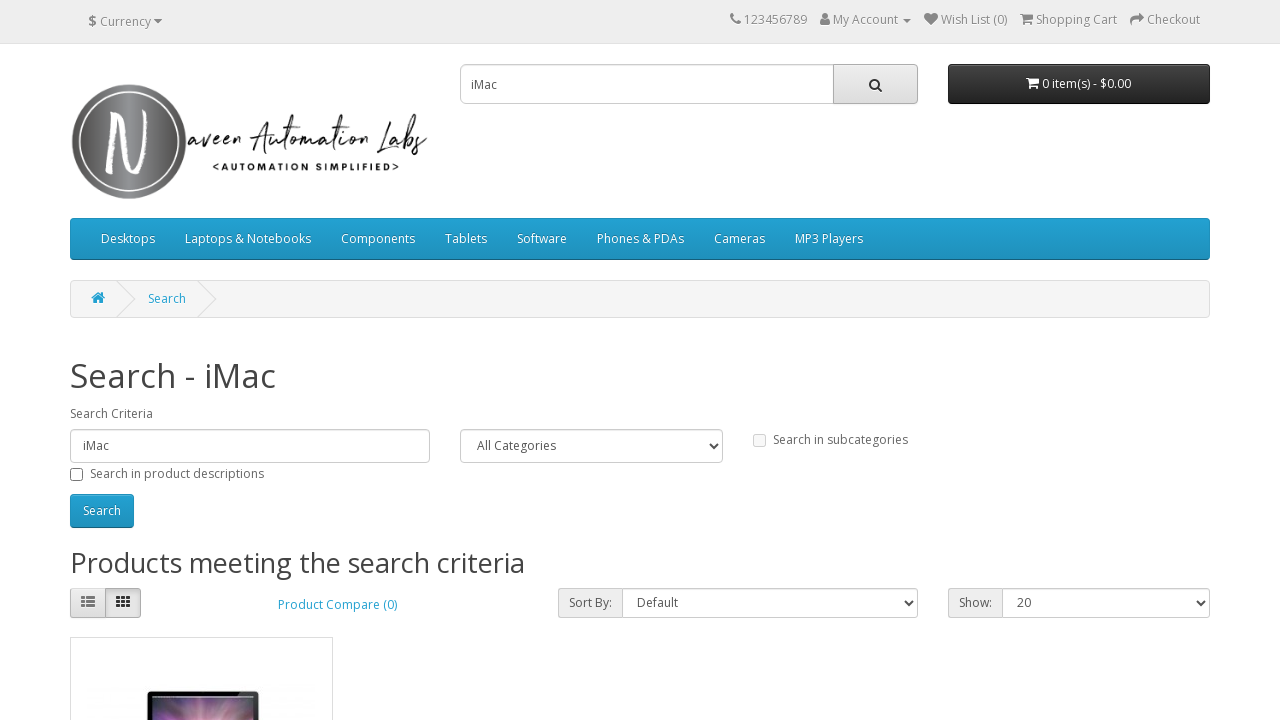

Cleared search field on input[name='search']
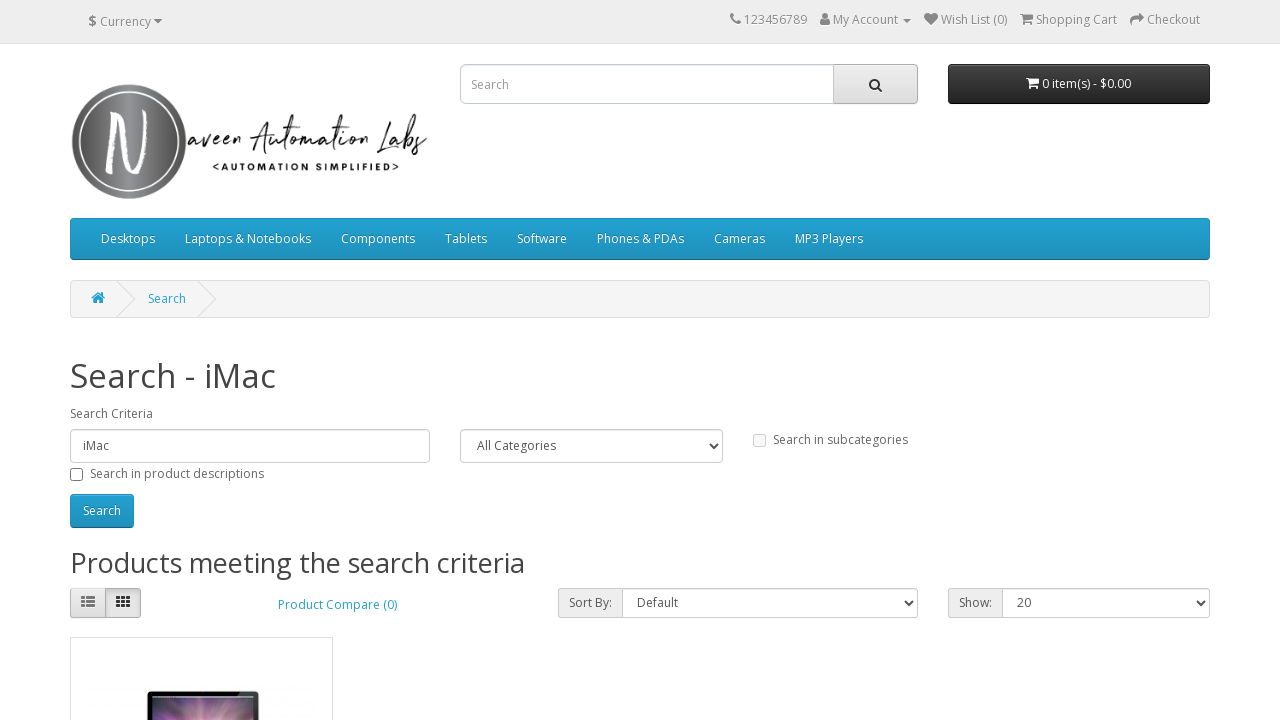

Entered 'Samsung' in search field on input[name='search']
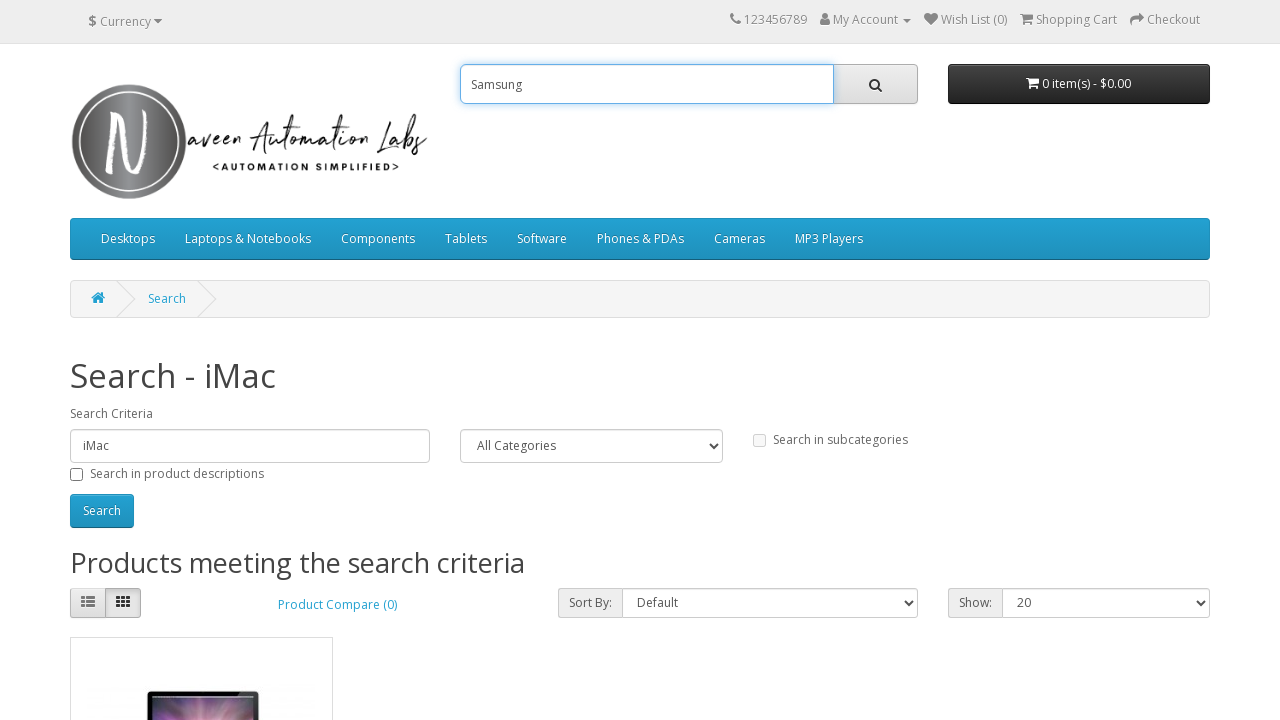

Clicked search button to search for 'Samsung' at (875, 84) on div#search button
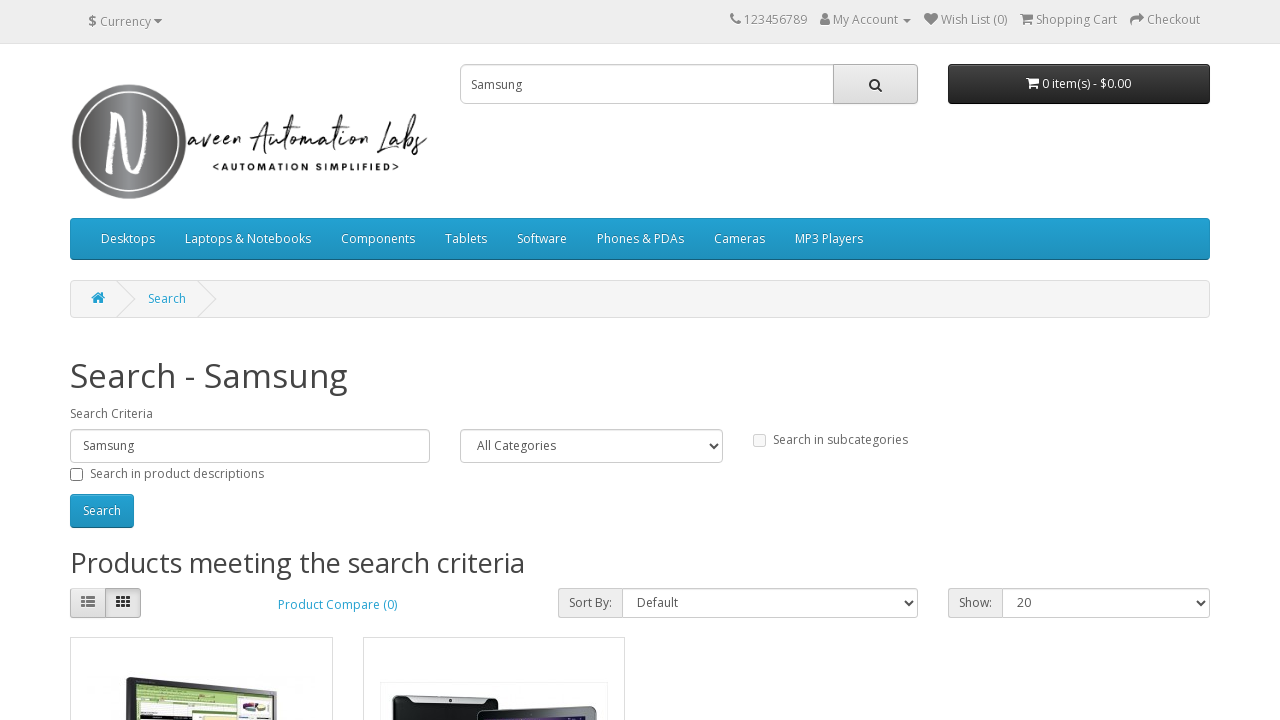

Search results loaded for 'Samsung'
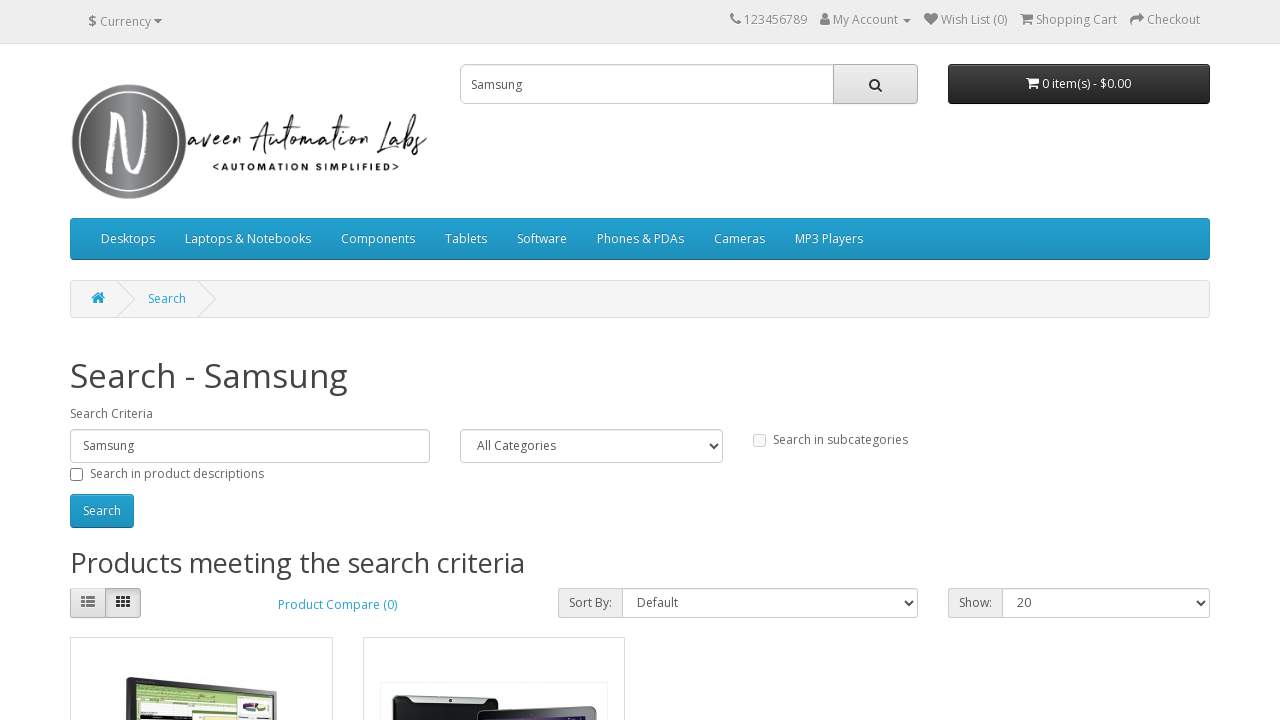

Verified 2 product(s) found for 'Samsung'
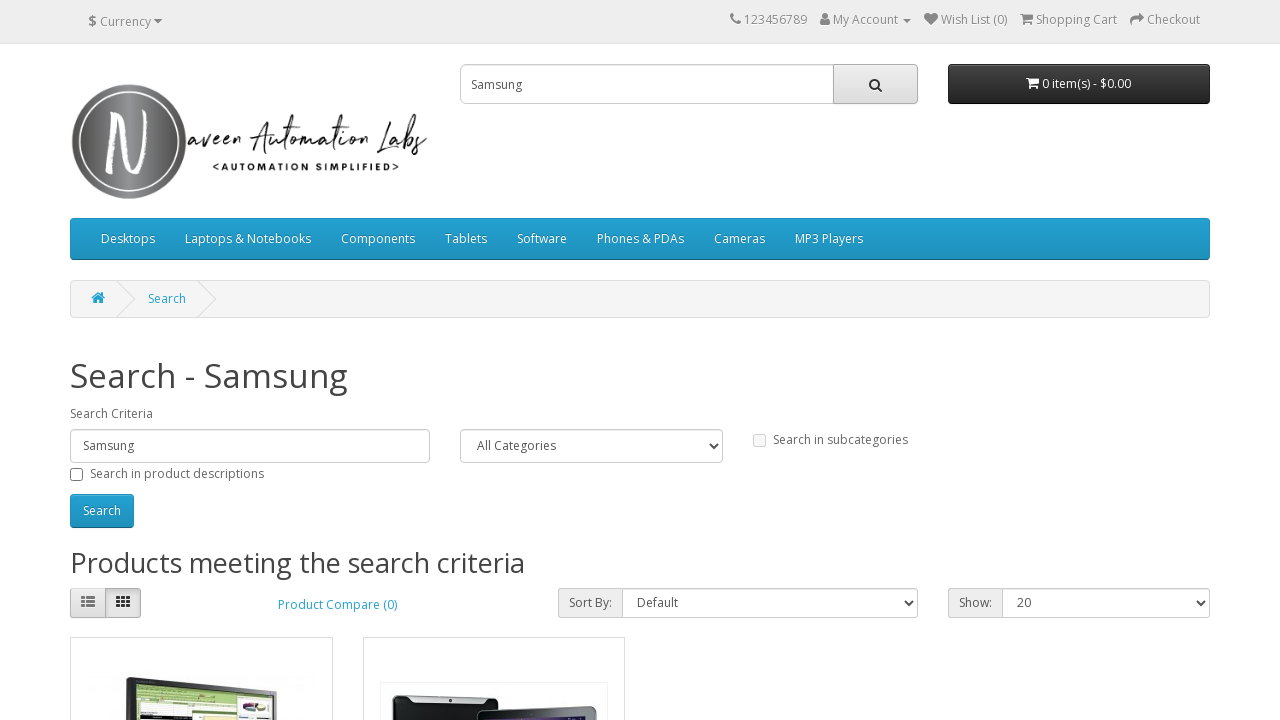

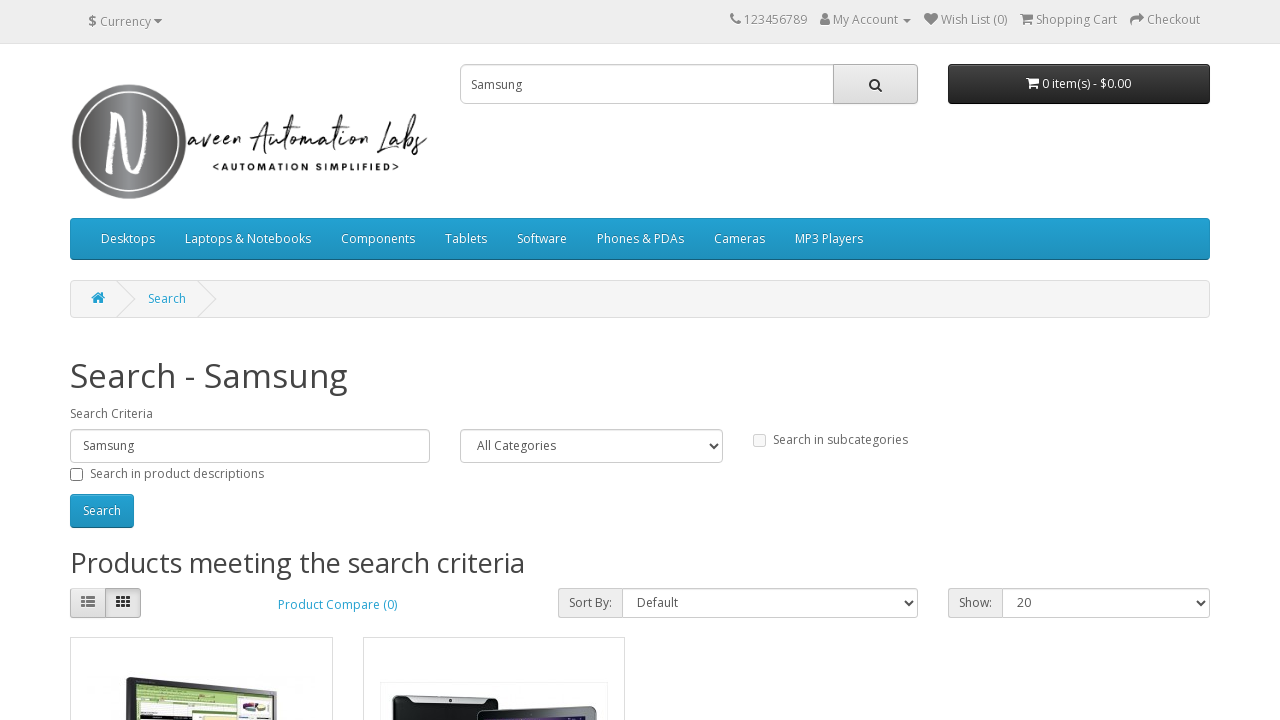